Tests a math challenge form by reading a number from the page, calculating a formula result (log of absolute value of 12 times sine of the number), entering the answer, checking a robot checkbox, selecting a radio button, and submitting the form.

Starting URL: http://suninjuly.github.io/math.html

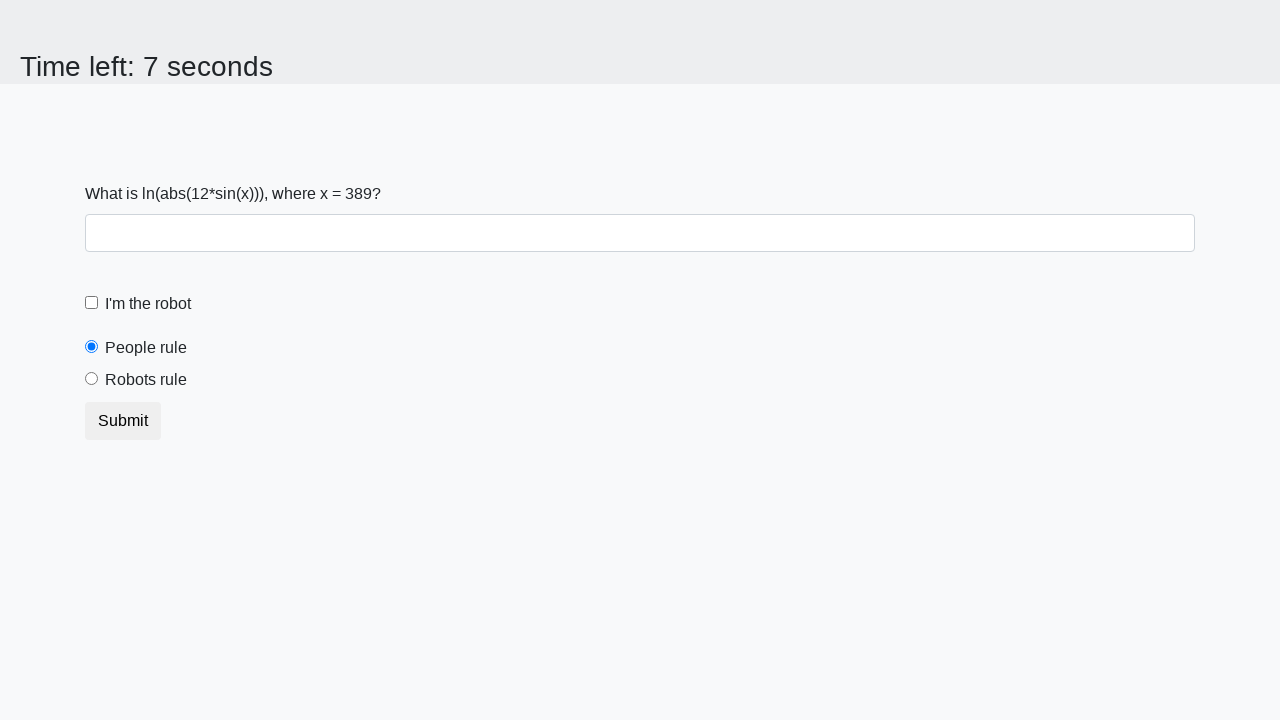

Located the input value element on the page
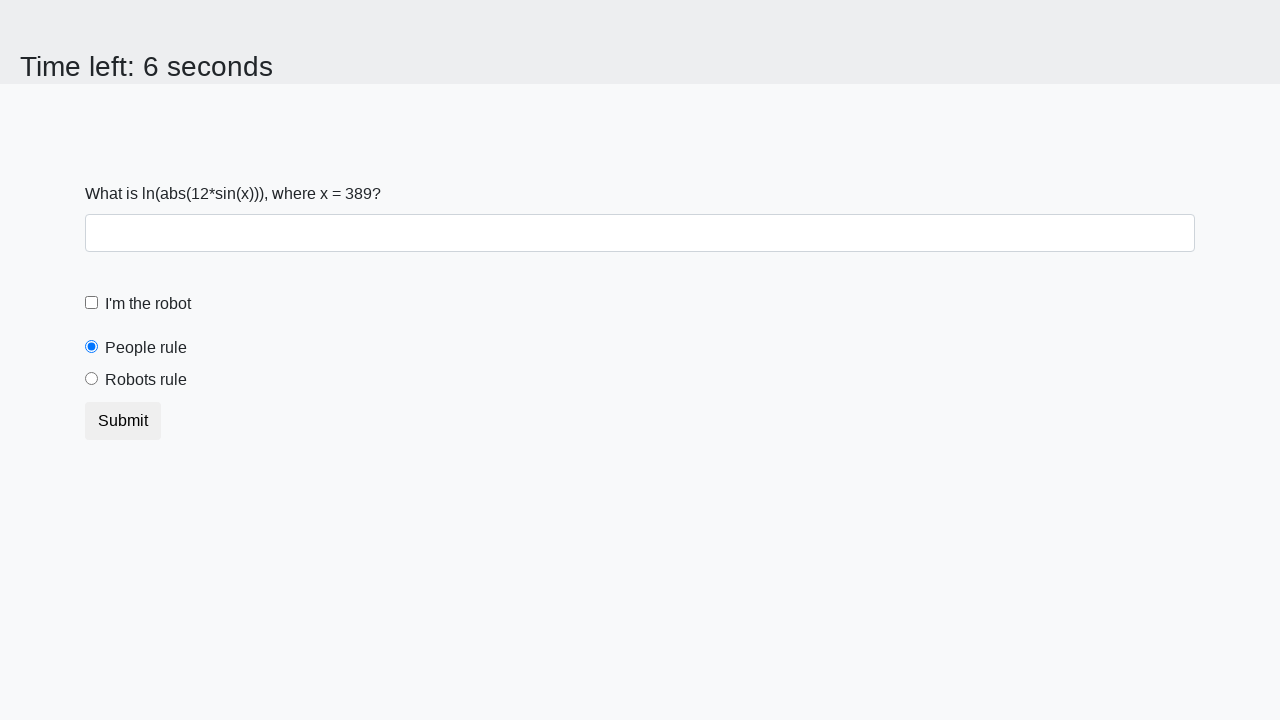

Read number from page: 389
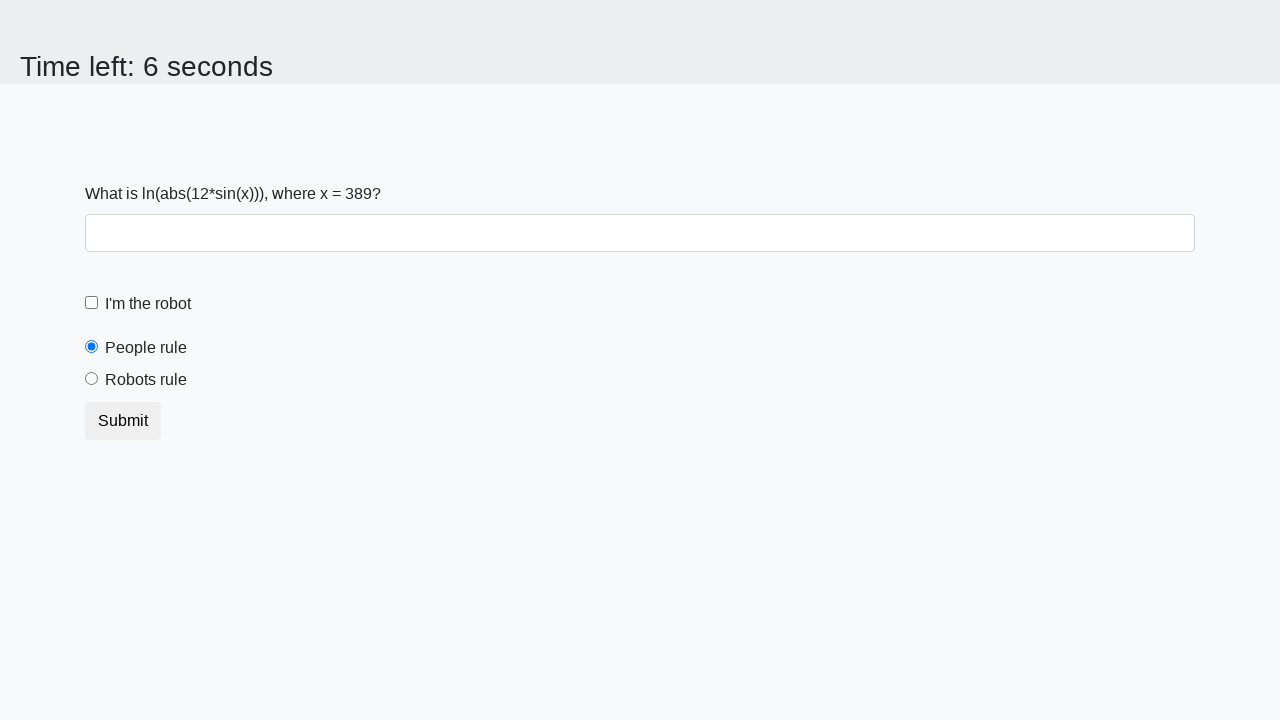

Calculated formula result: log(|12 * sin(389)|) = 1.8482477482129296
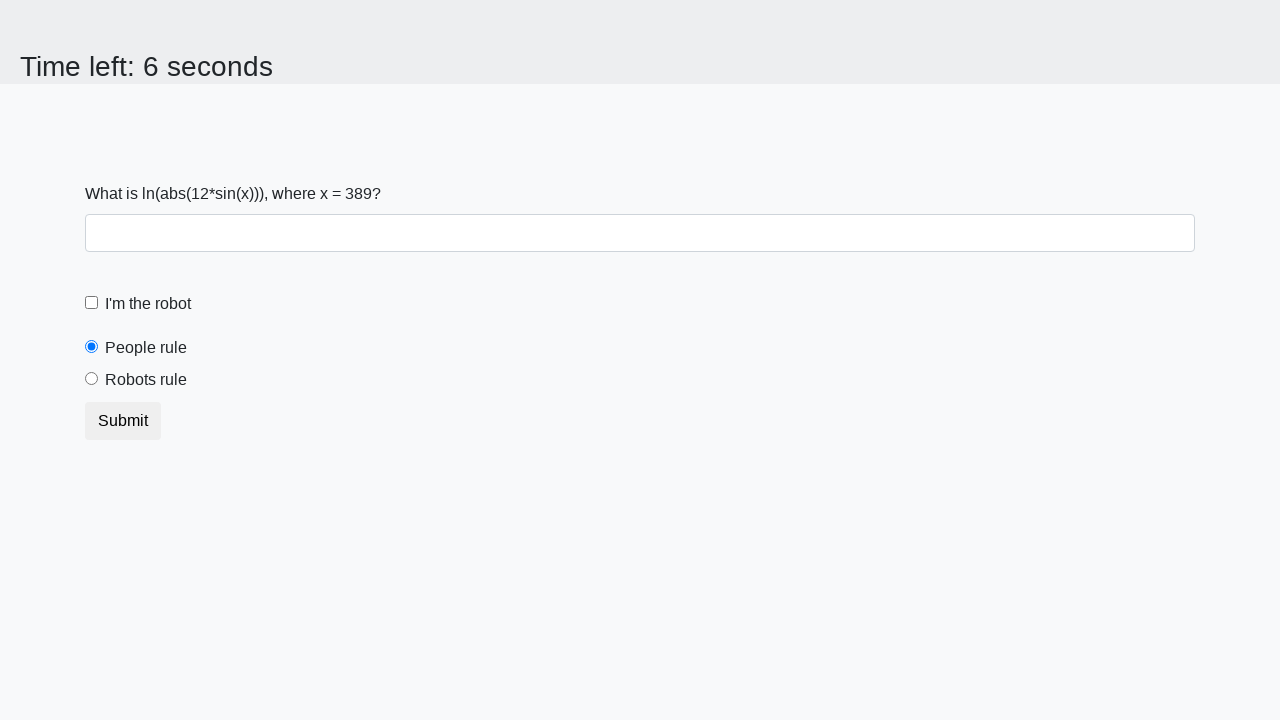

Entered calculated answer '1.8482477482129296' into answer field on #answer
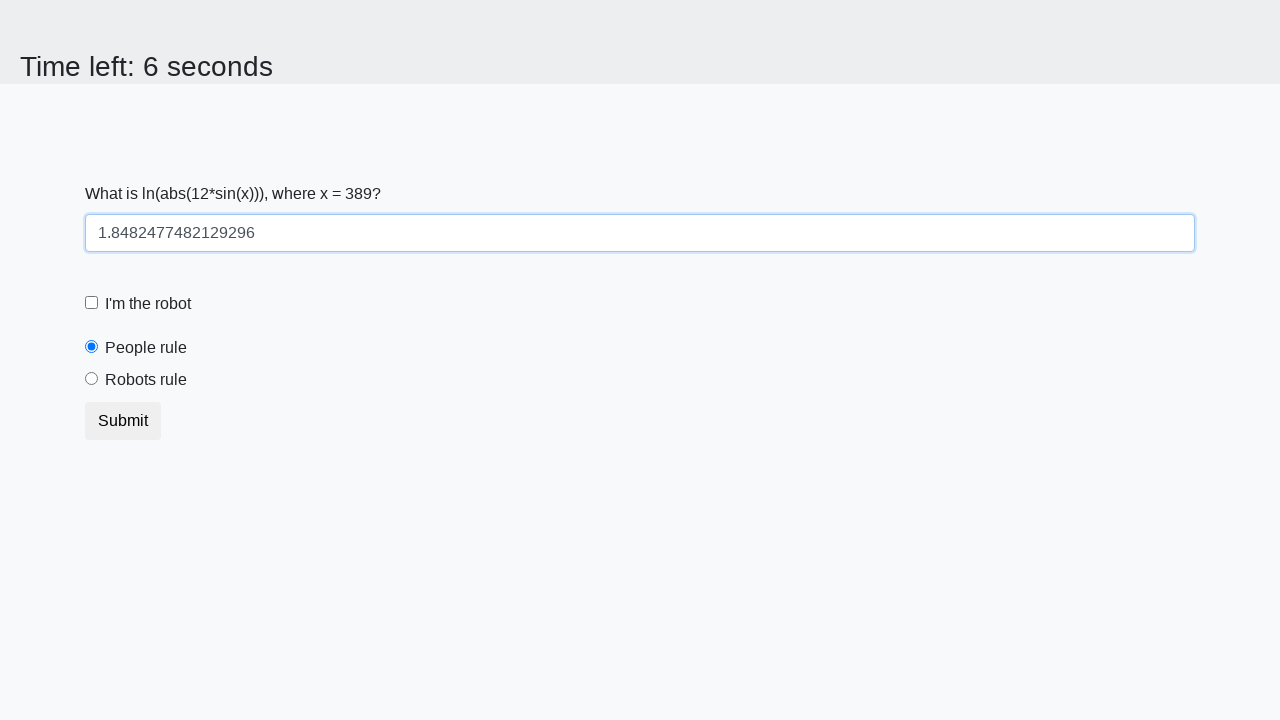

Clicked the 'I'm the robot' checkbox at (92, 303) on #robotCheckbox
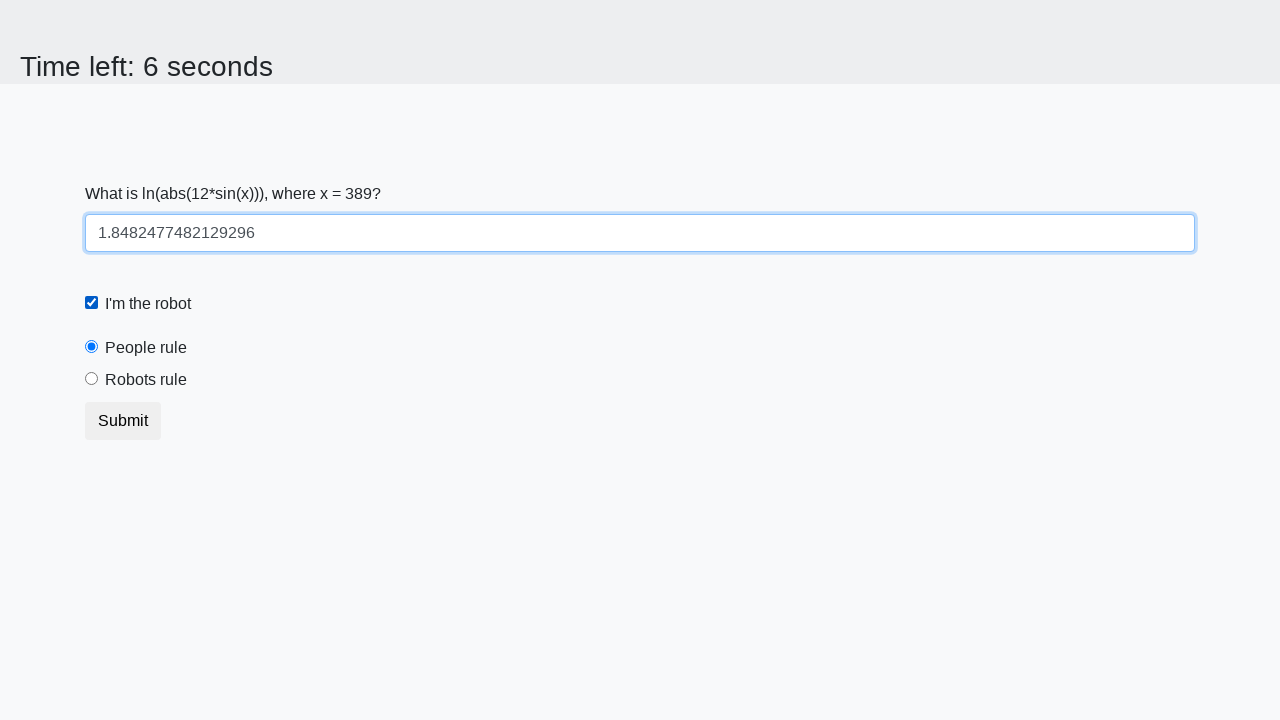

Selected the 'Robots rule!' radio button at (92, 379) on #robotsRule
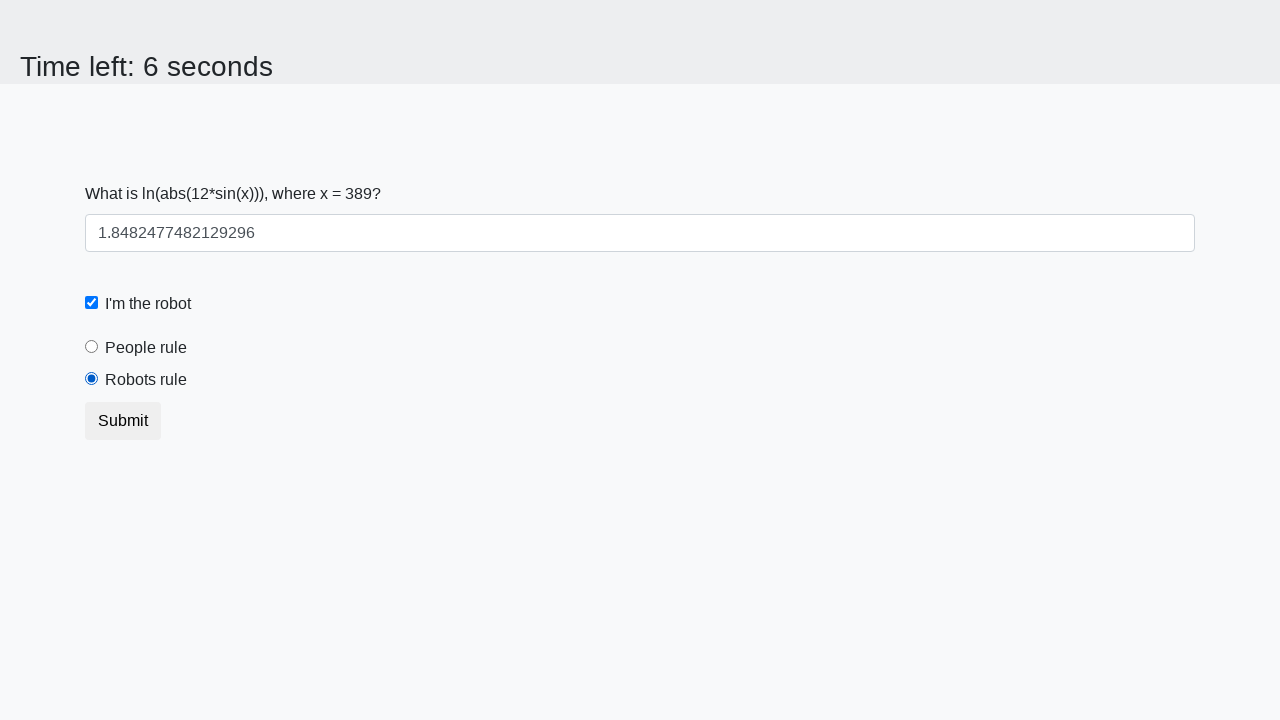

Clicked the submit button to submit the form at (123, 421) on [type='submit']
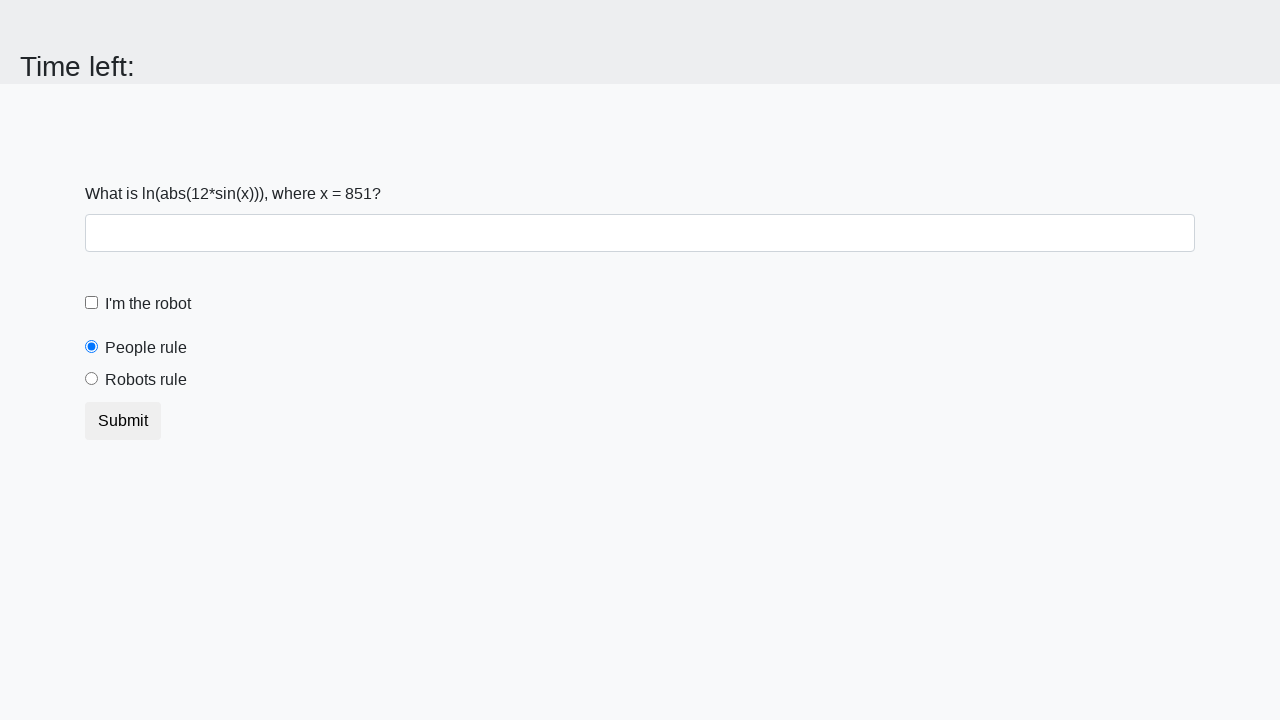

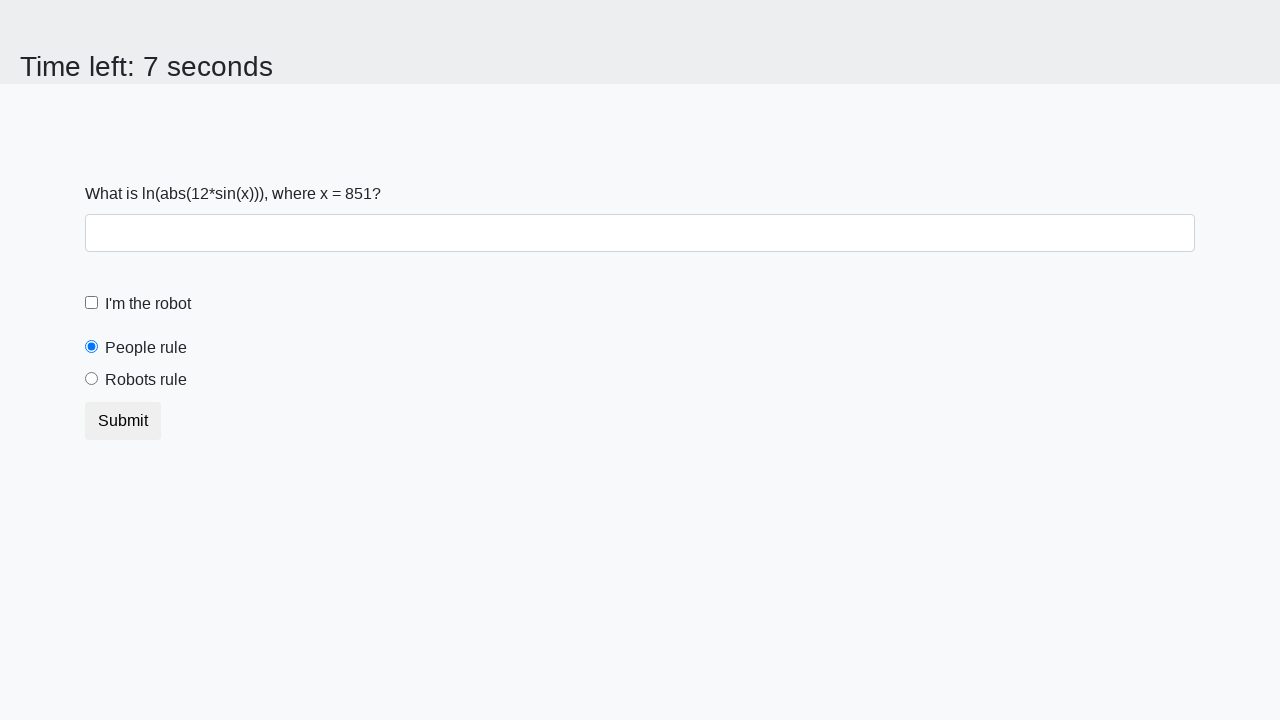